Tests a registration form by filling in required fields (first name, last name, email) and submitting the form, then verifies the success message is displayed.

Starting URL: http://suninjuly.github.io/registration1.html

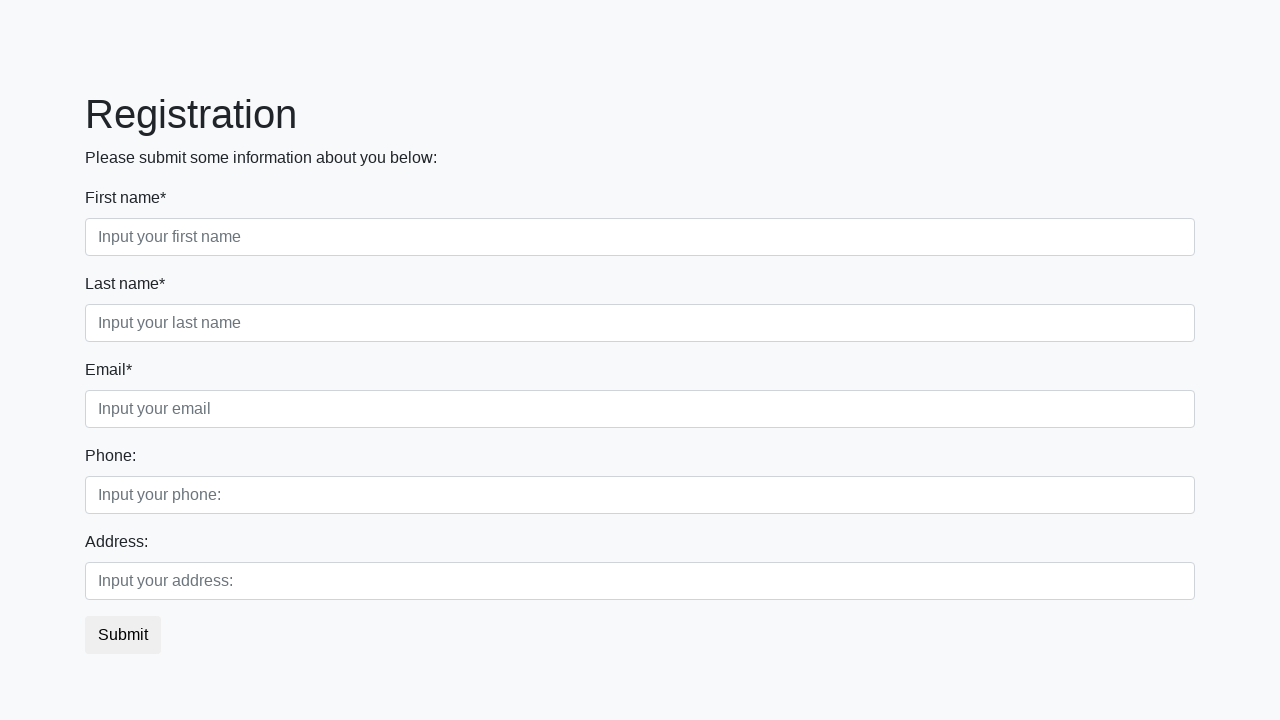

Filled first name field with 'Ivan' on input.first:required
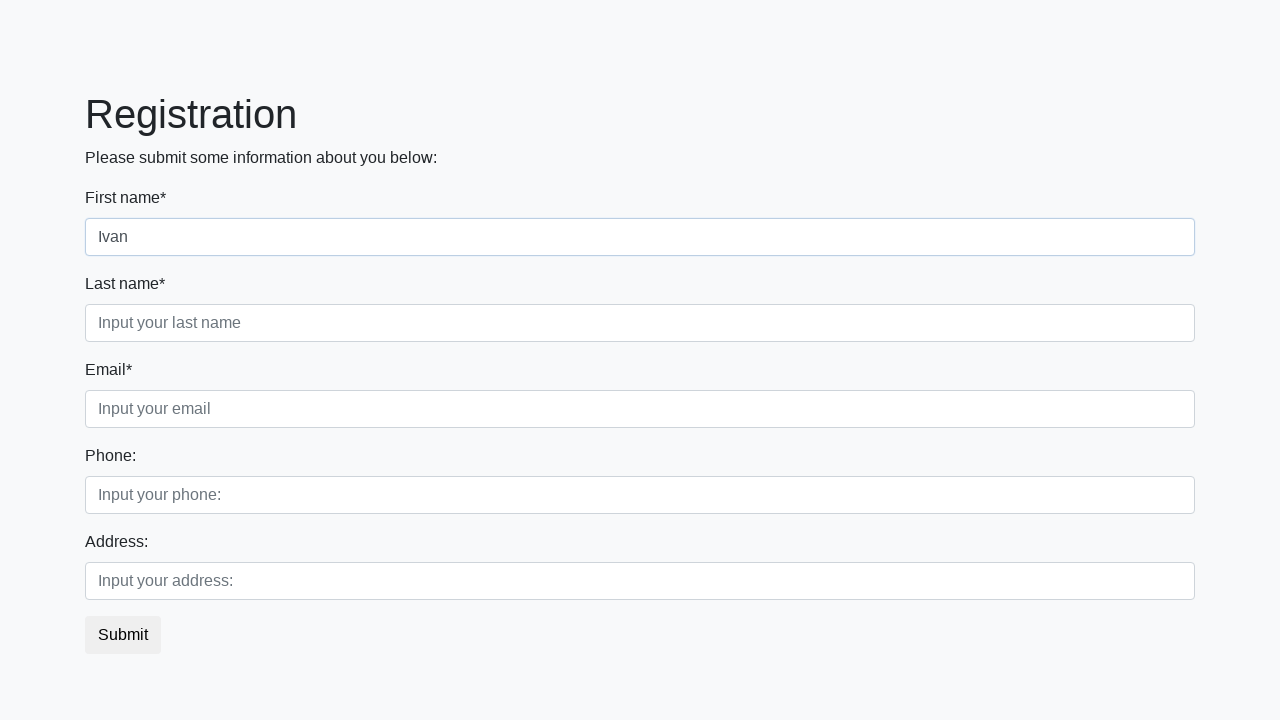

Filled last name field with 'Petrov' on input.second:required
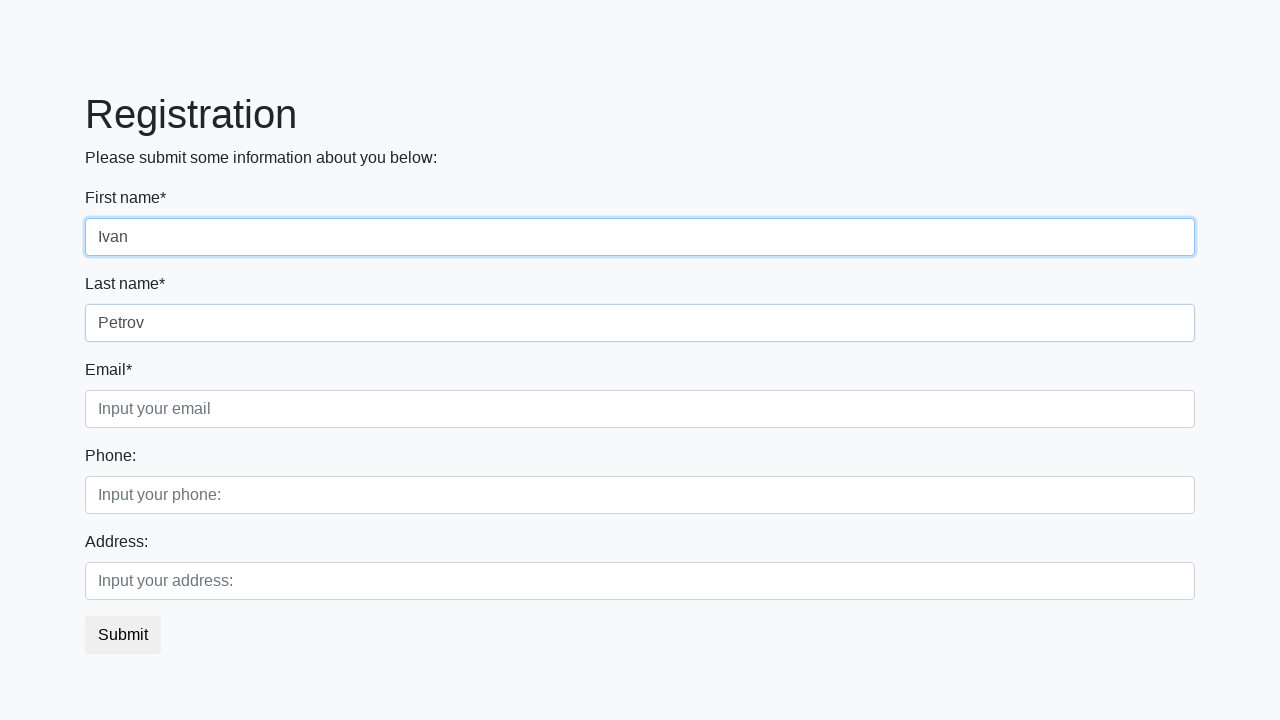

Filled email field with 'petrov@mail.ru' on input.third:required
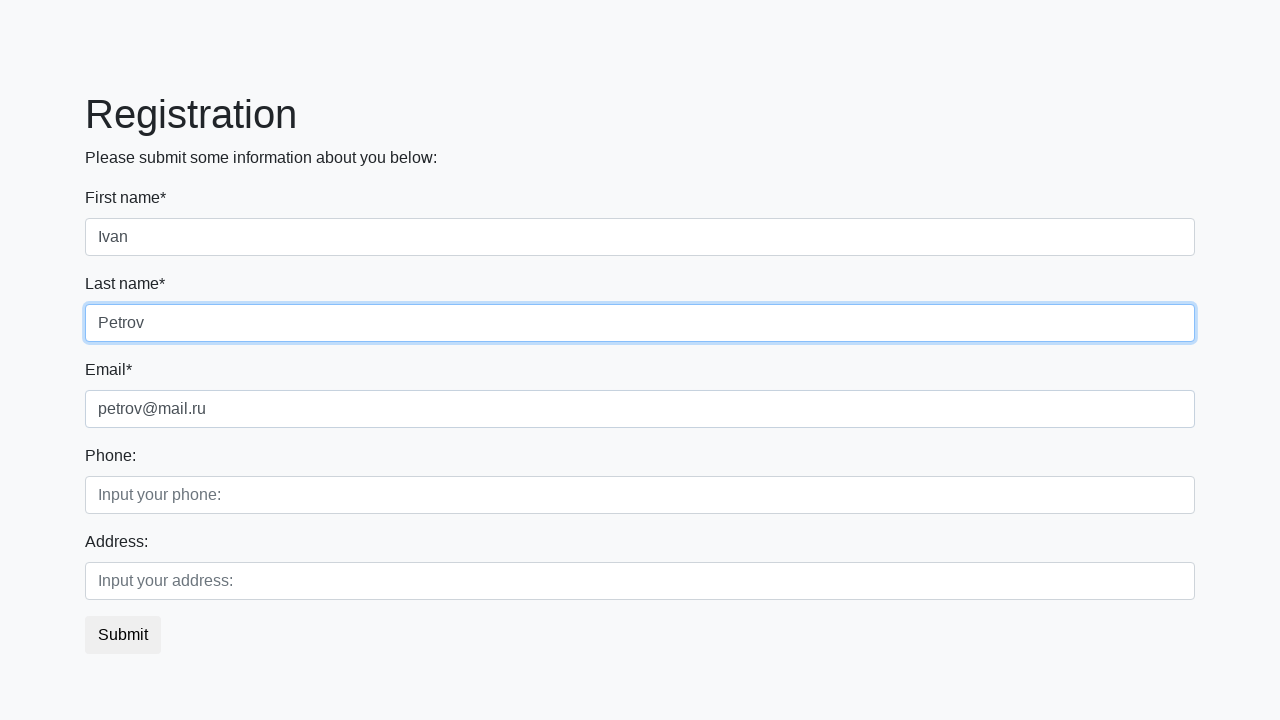

Clicked submit button to register at (123, 635) on button.btn
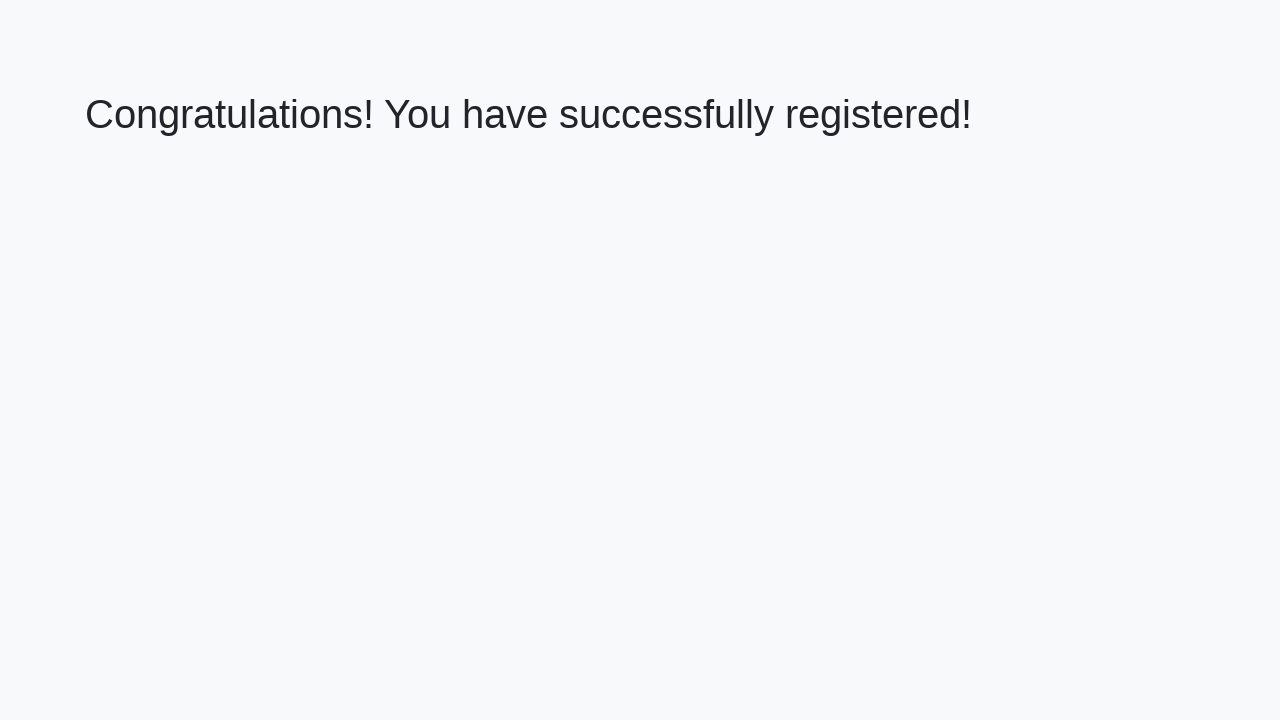

Success message heading loaded
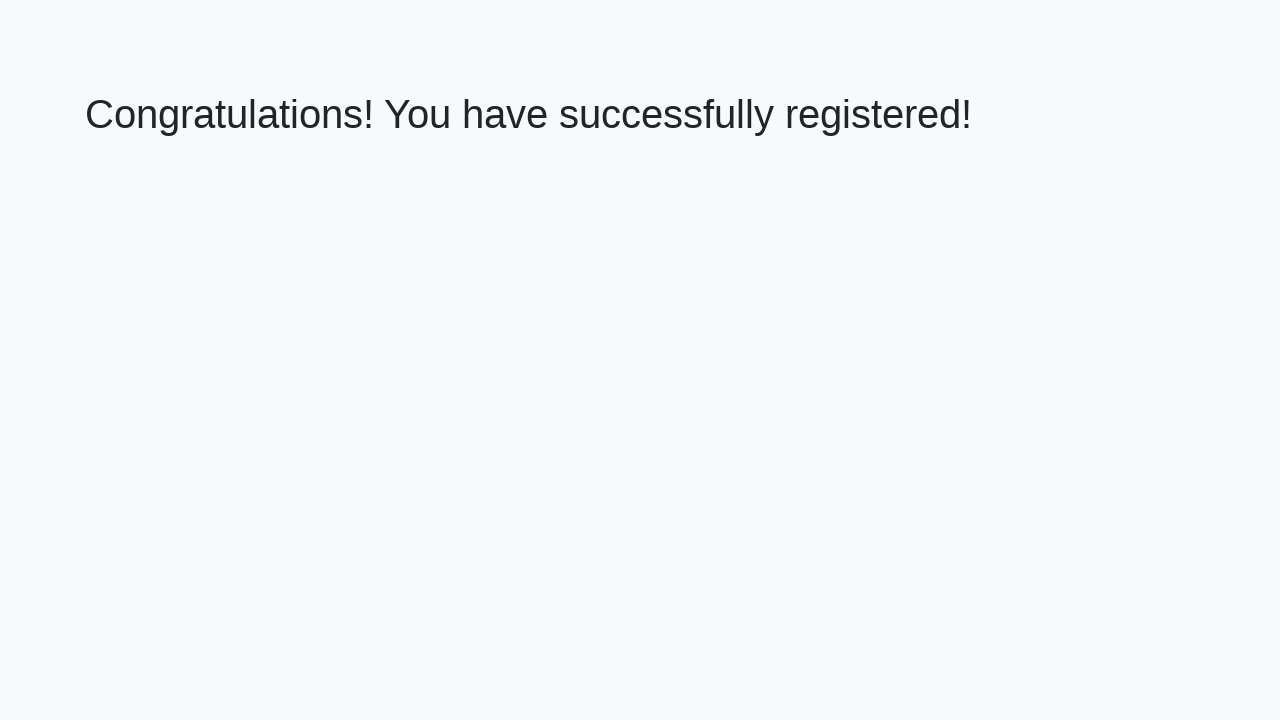

Retrieved success message text
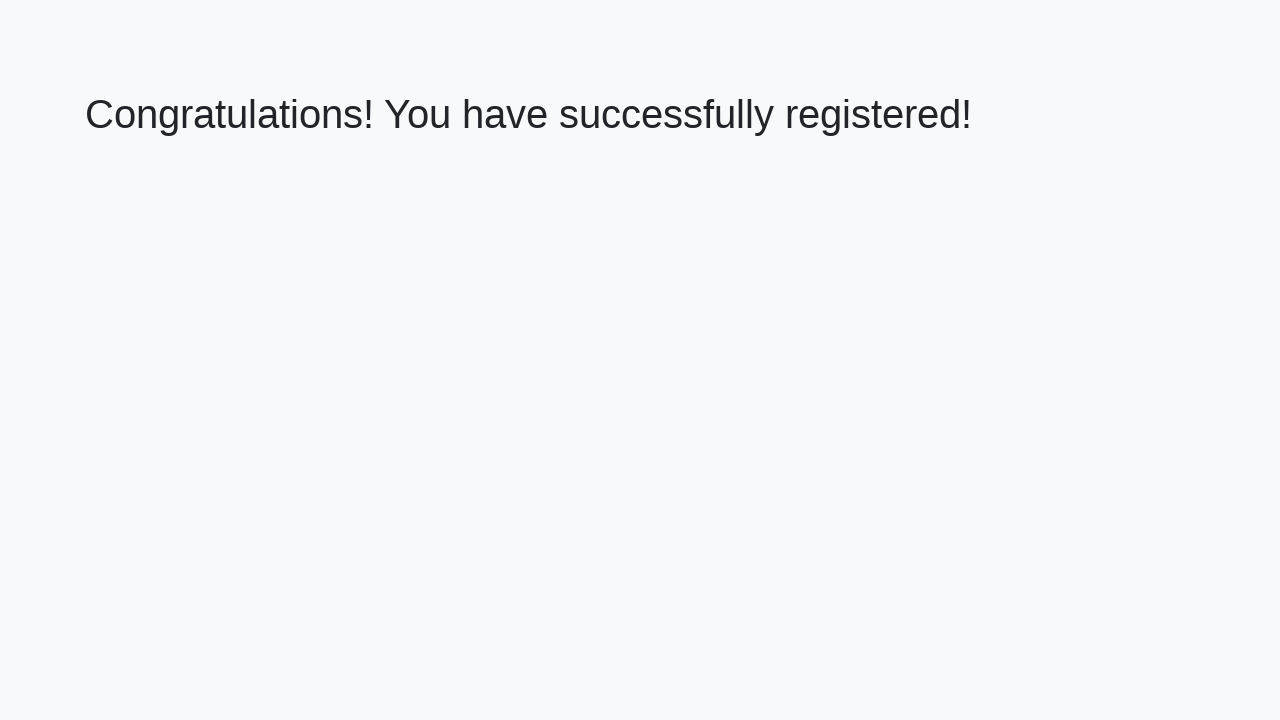

Verified success message matches expected text
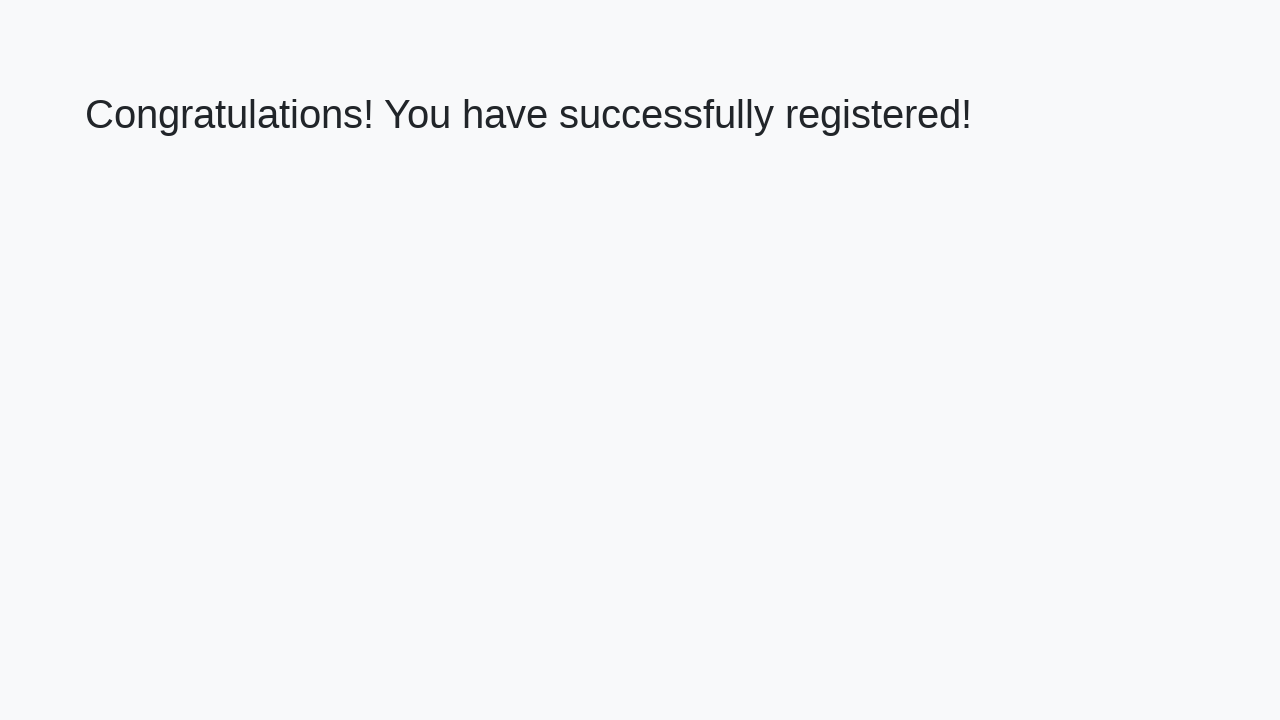

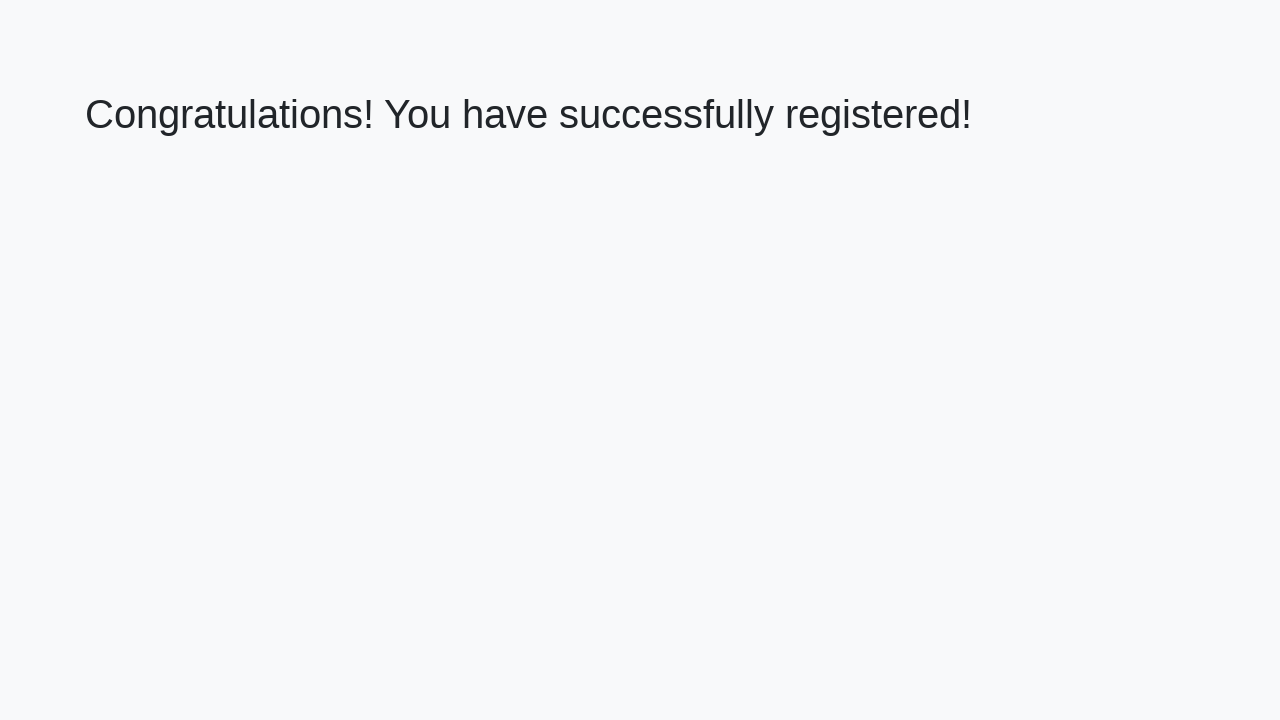